Tests form interactions on a training ground page by filling two text input fields and clicking four buttons, dismissing alert dialogs after each button click.

Starting URL: https://techstepacademy.com/training-ground

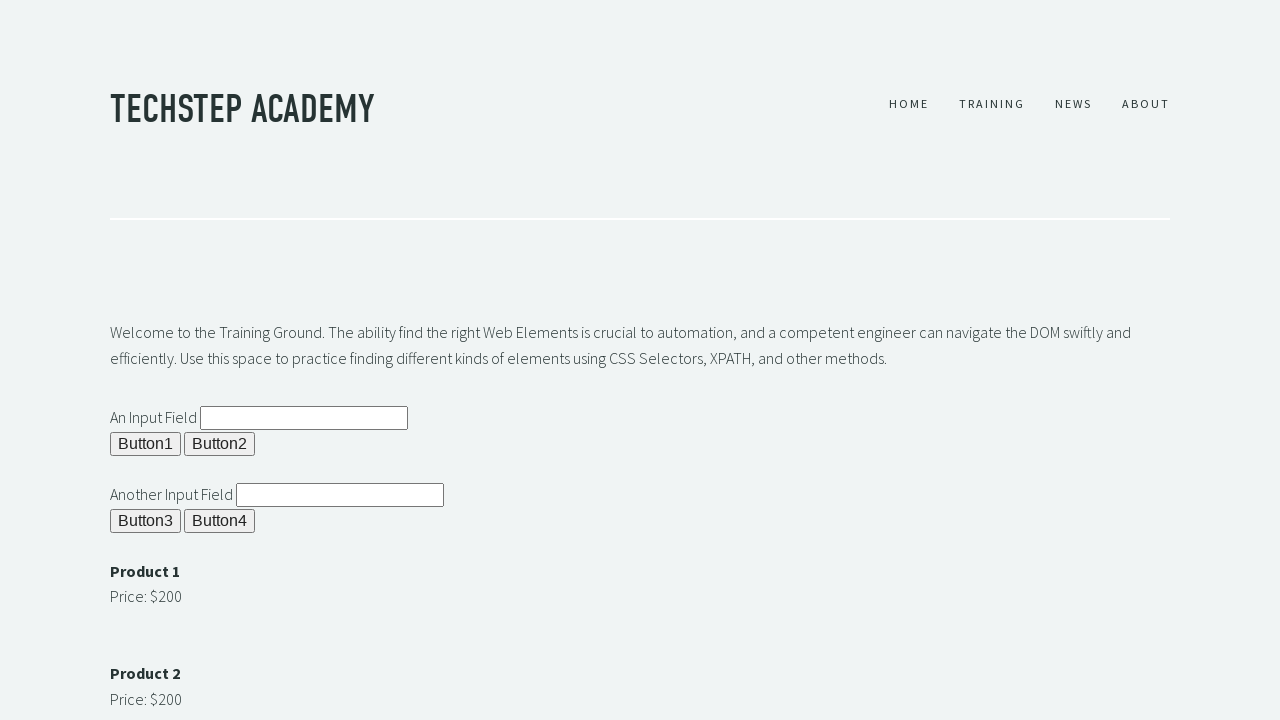

Filled first text input field with 'sample text...' on #ipt1
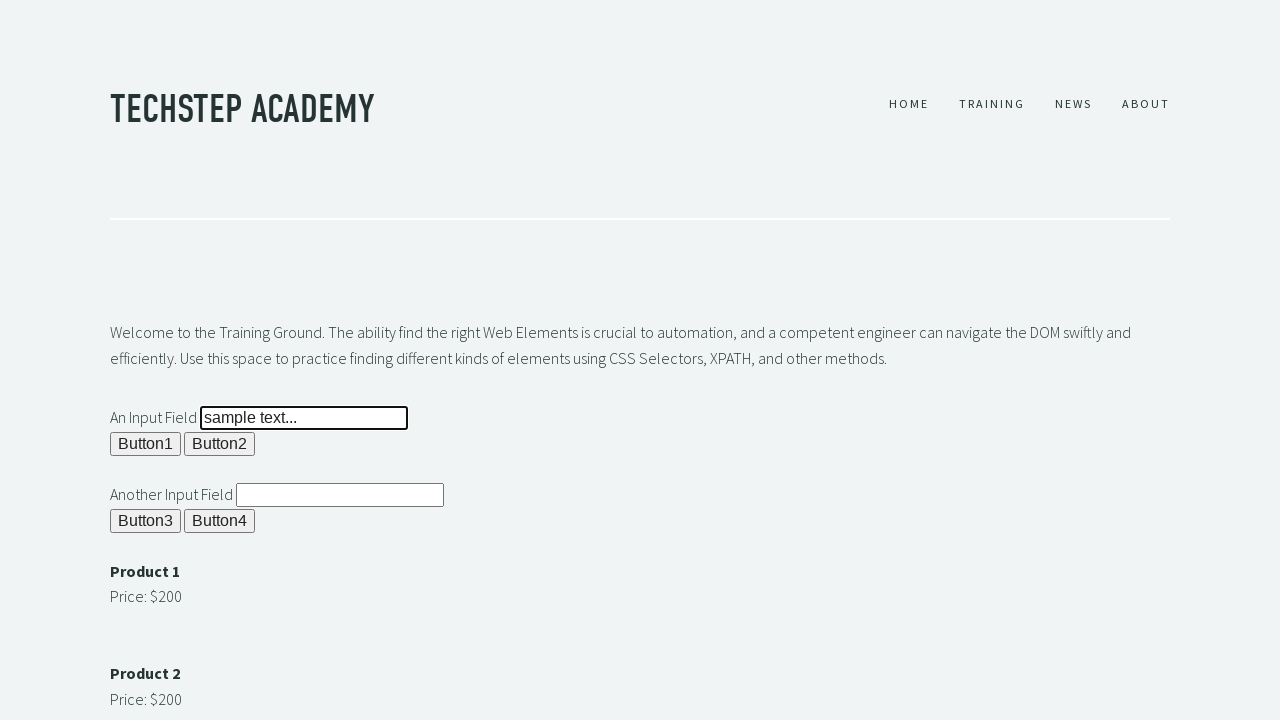

Clicked button 1 at (146, 444) on #b1
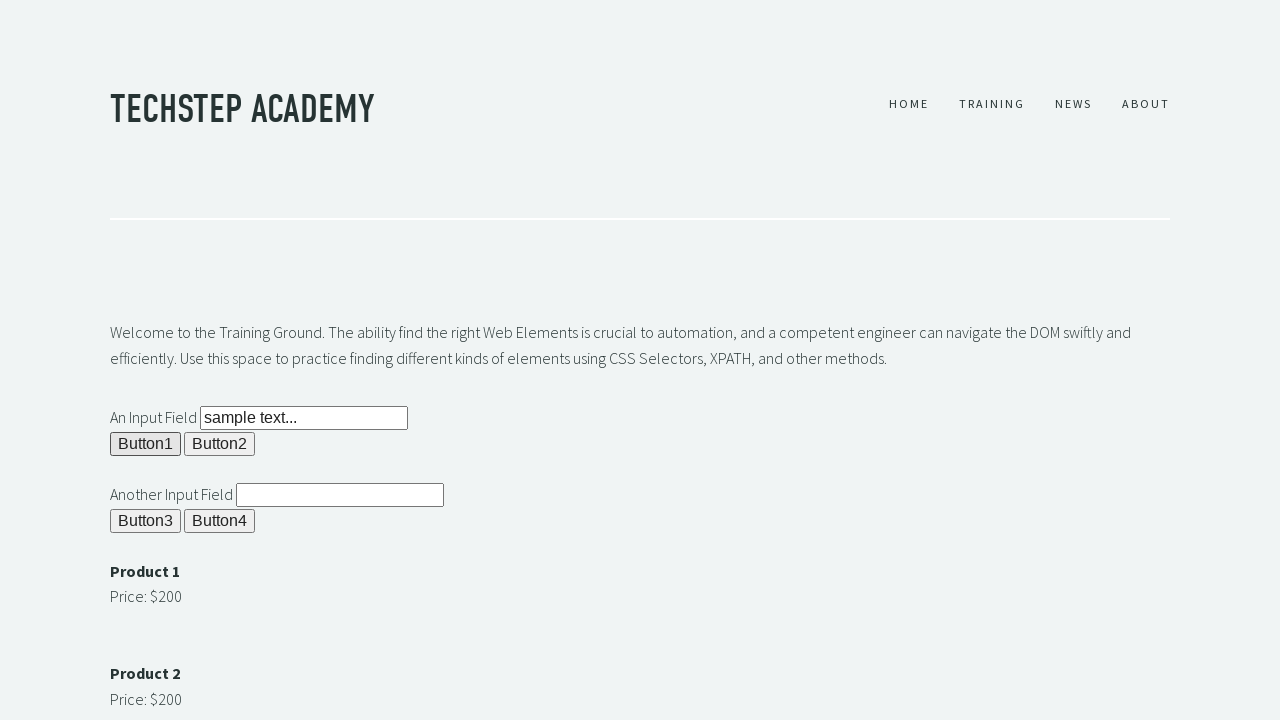

Dismissed alert dialog after button 1
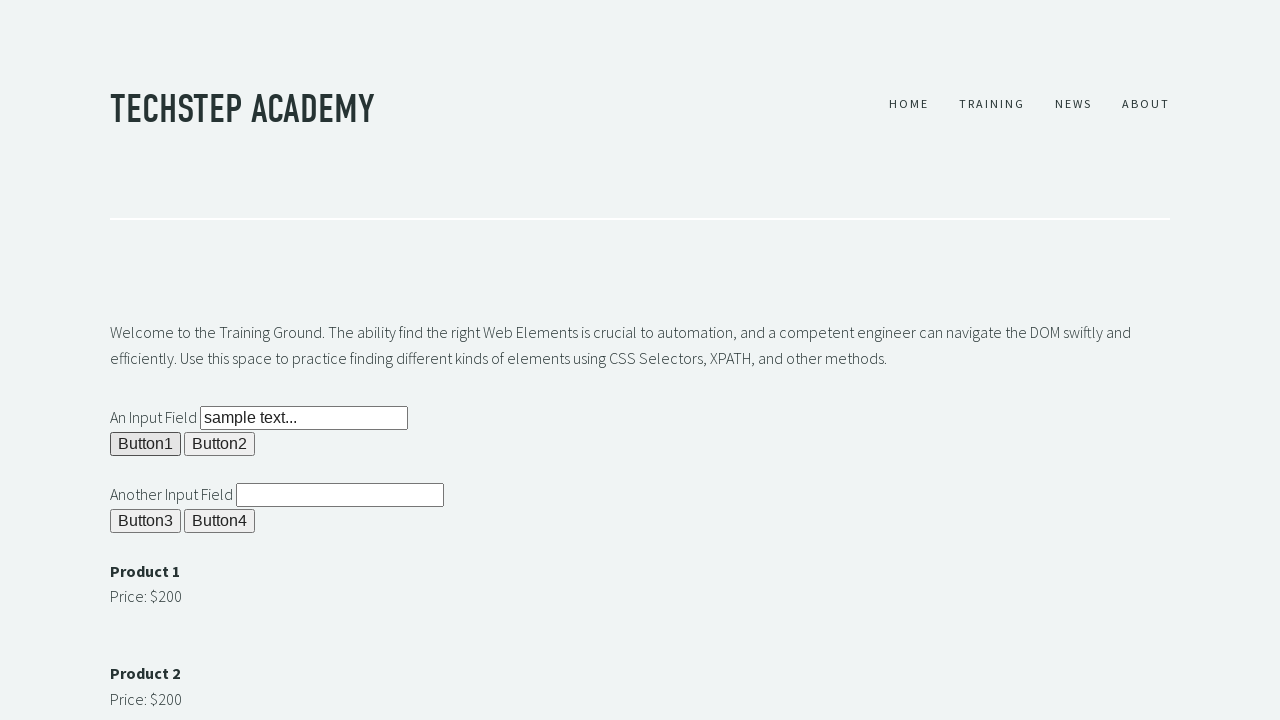

Waited 500ms after dismissing button 1 alert
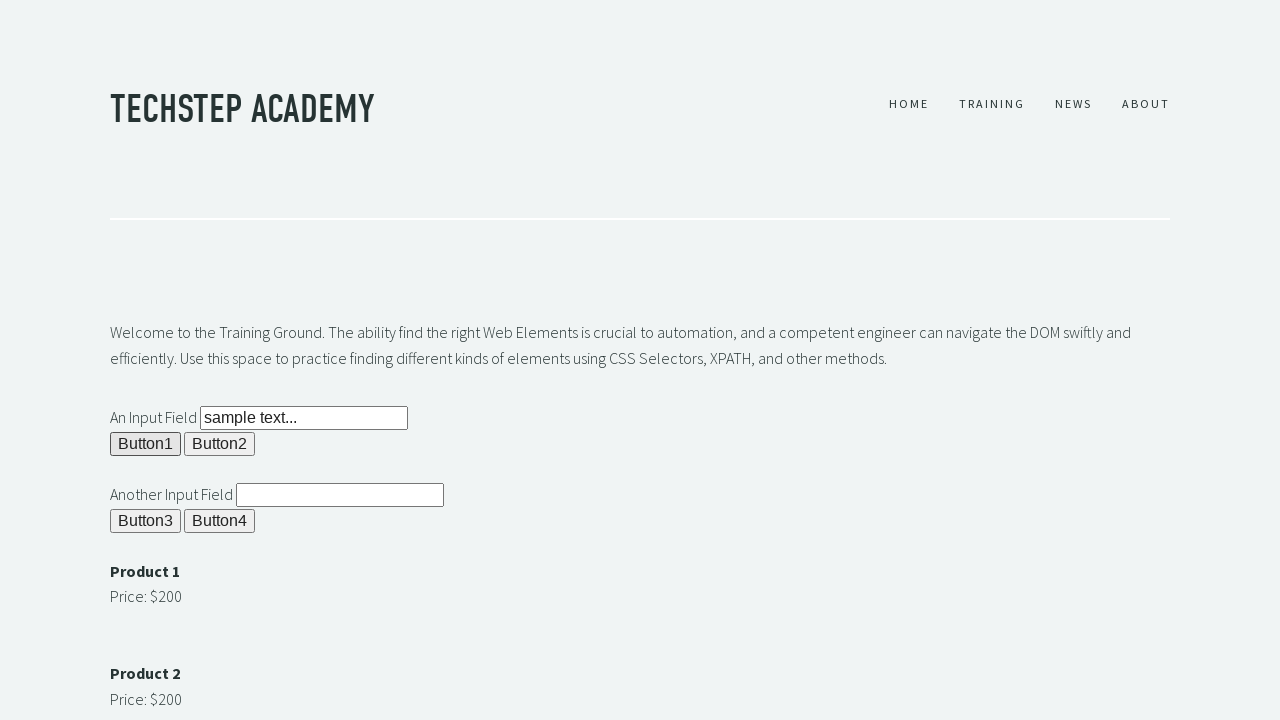

Clicked button 2 at (220, 444) on #b2
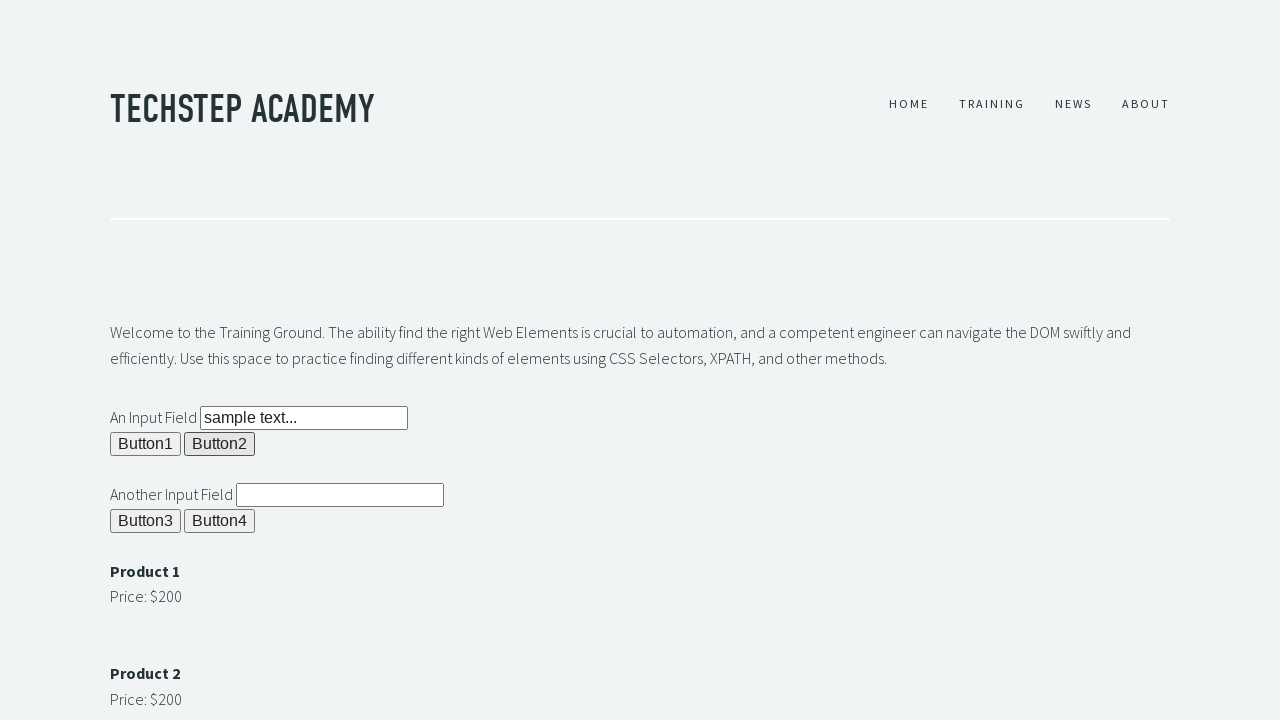

Waited 500ms after clicking button 2
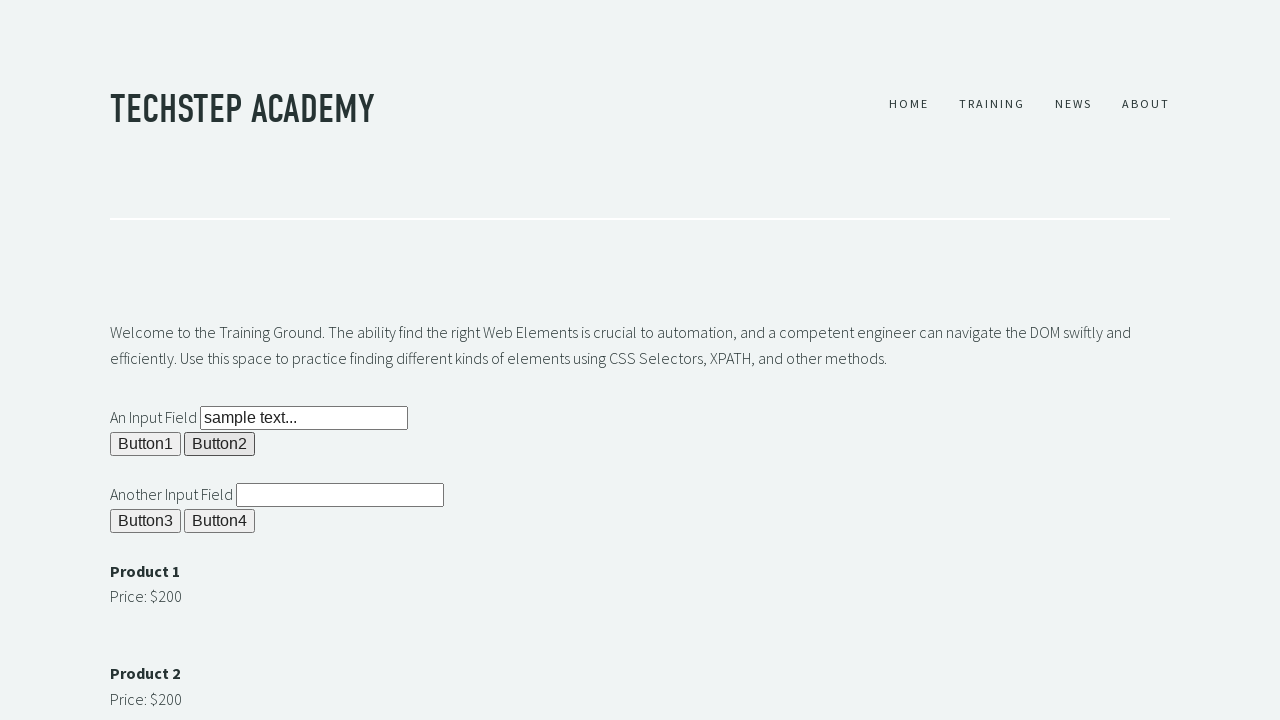

Filled second text input field with 'sample text...' on #ipt2
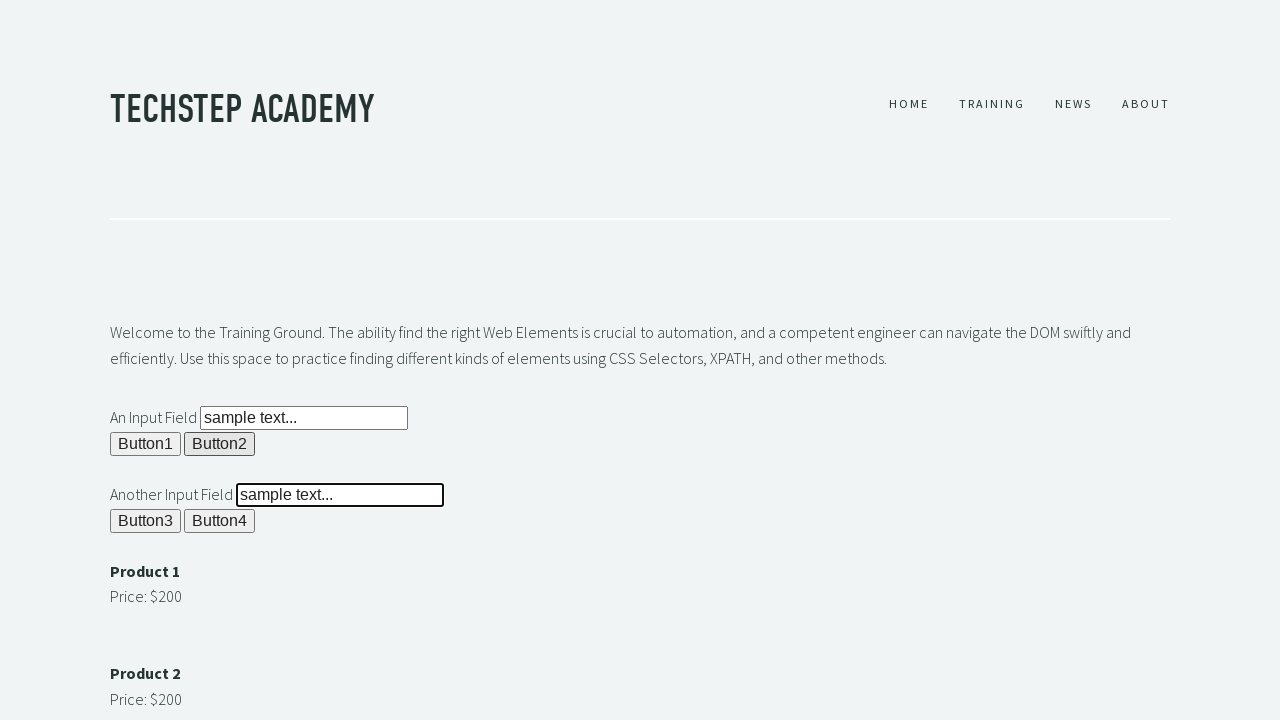

Clicked button 3 at (146, 521) on #b3
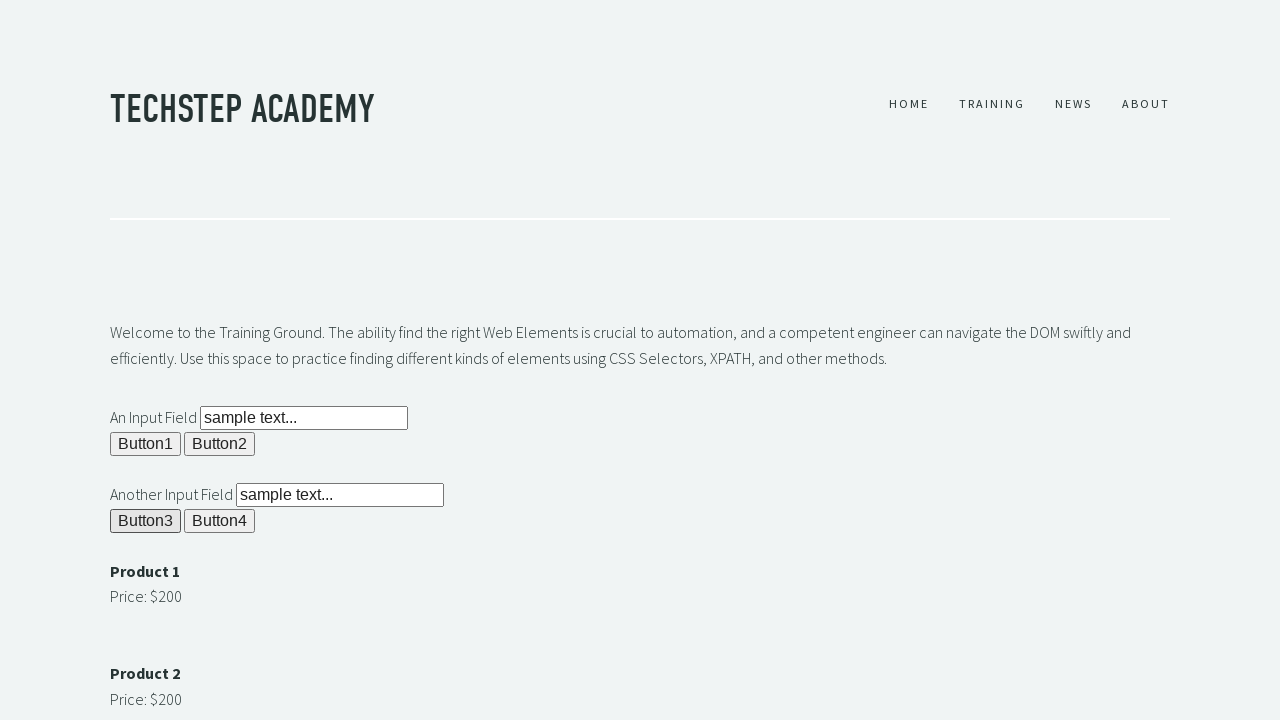

Waited 500ms after clicking button 3
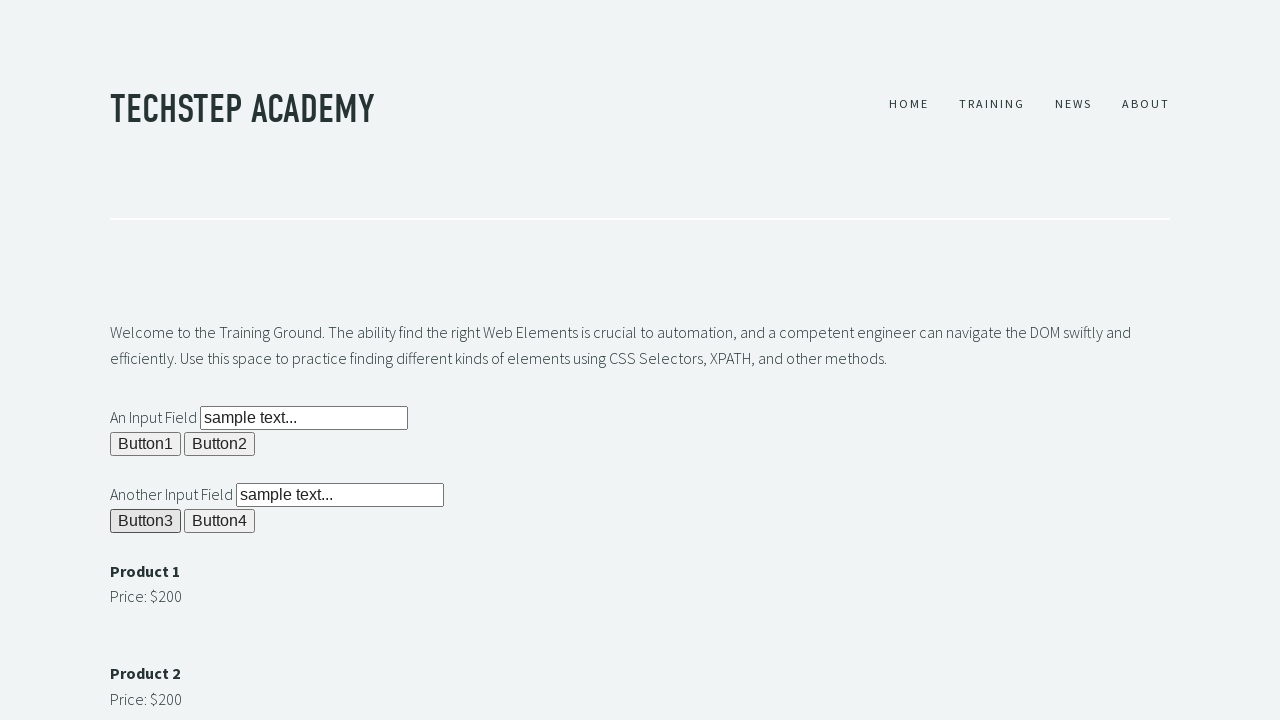

Clicked button 4 at (220, 521) on #b4
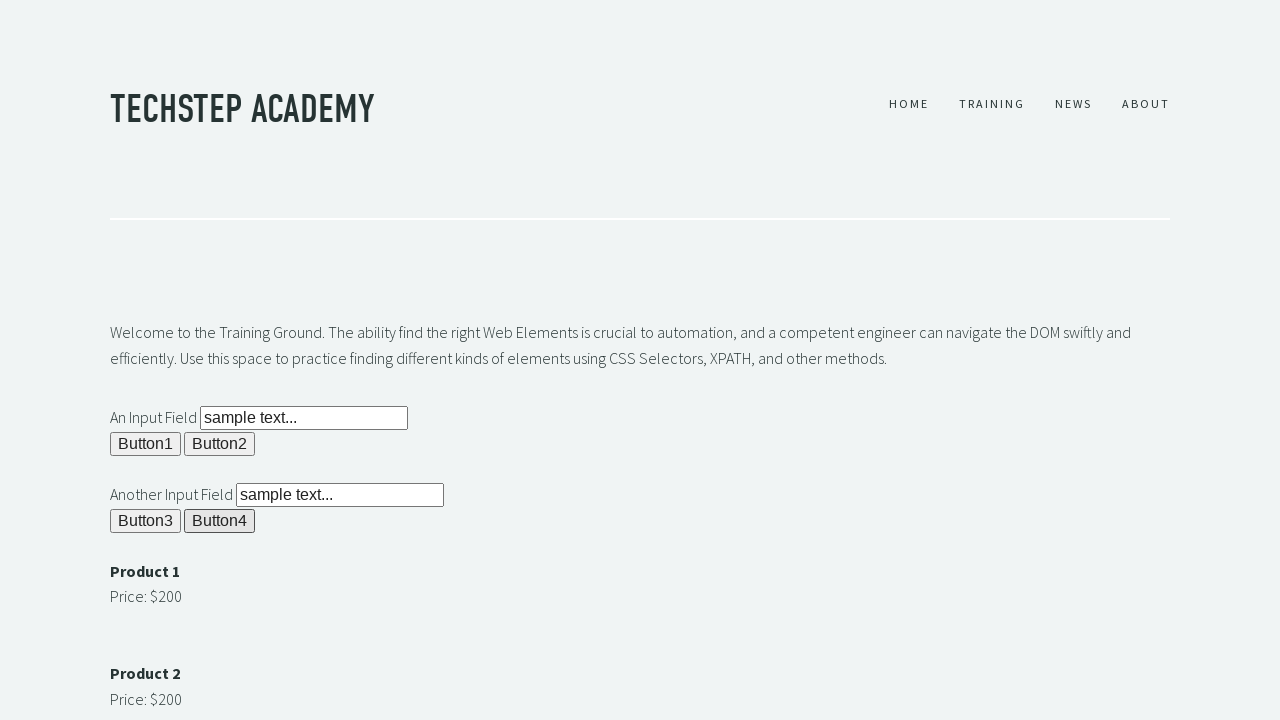

Waited 500ms after clicking button 4
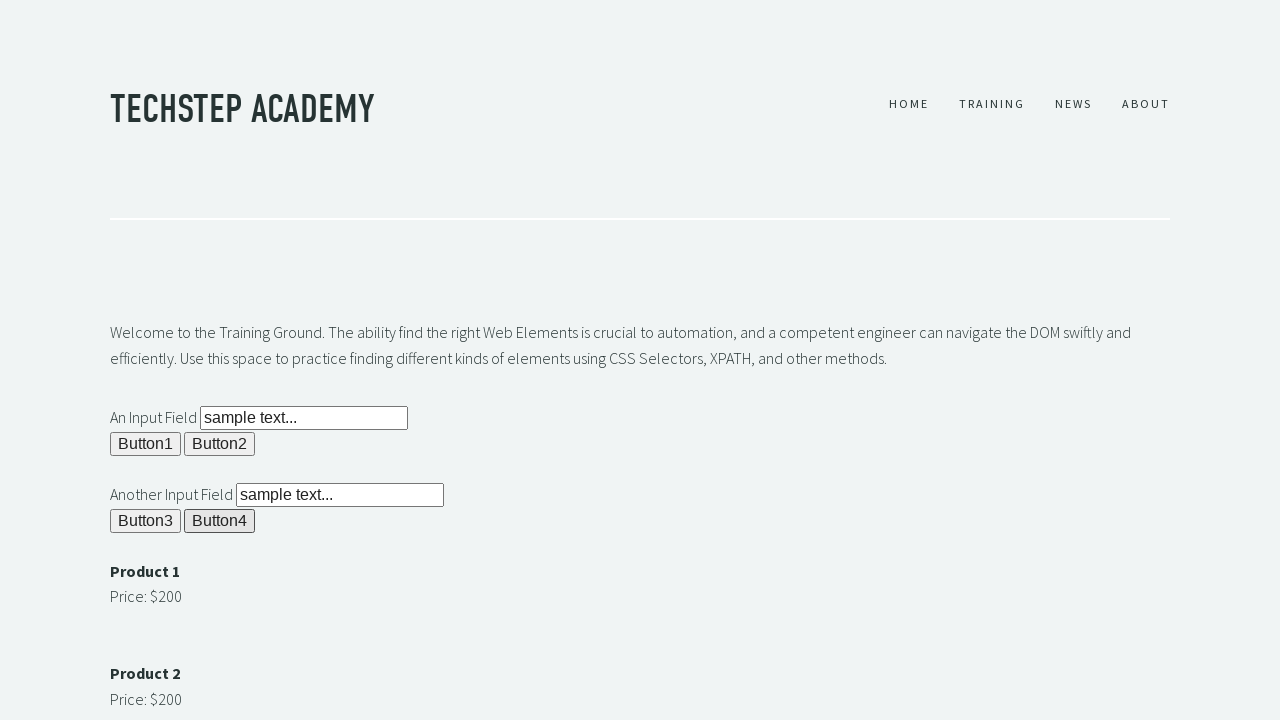

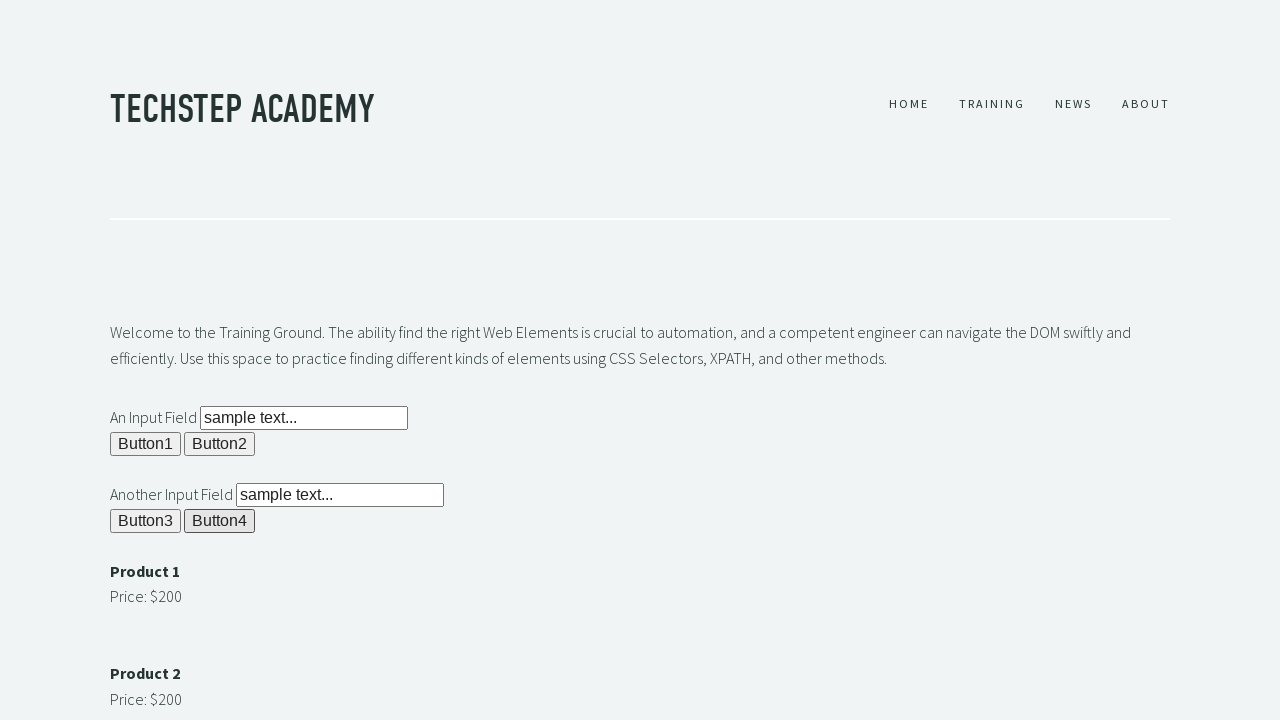